Tests multiple browser window/tab handling by clicking social media links (LinkedIn, Facebook, Twitter, YouTube) from the page footer, opening them in new tabs, then iterating through all windows to verify they opened correctly before closing the child windows and returning to the parent window.

Starting URL: https://opensource-demo.orangehrmlive.com/

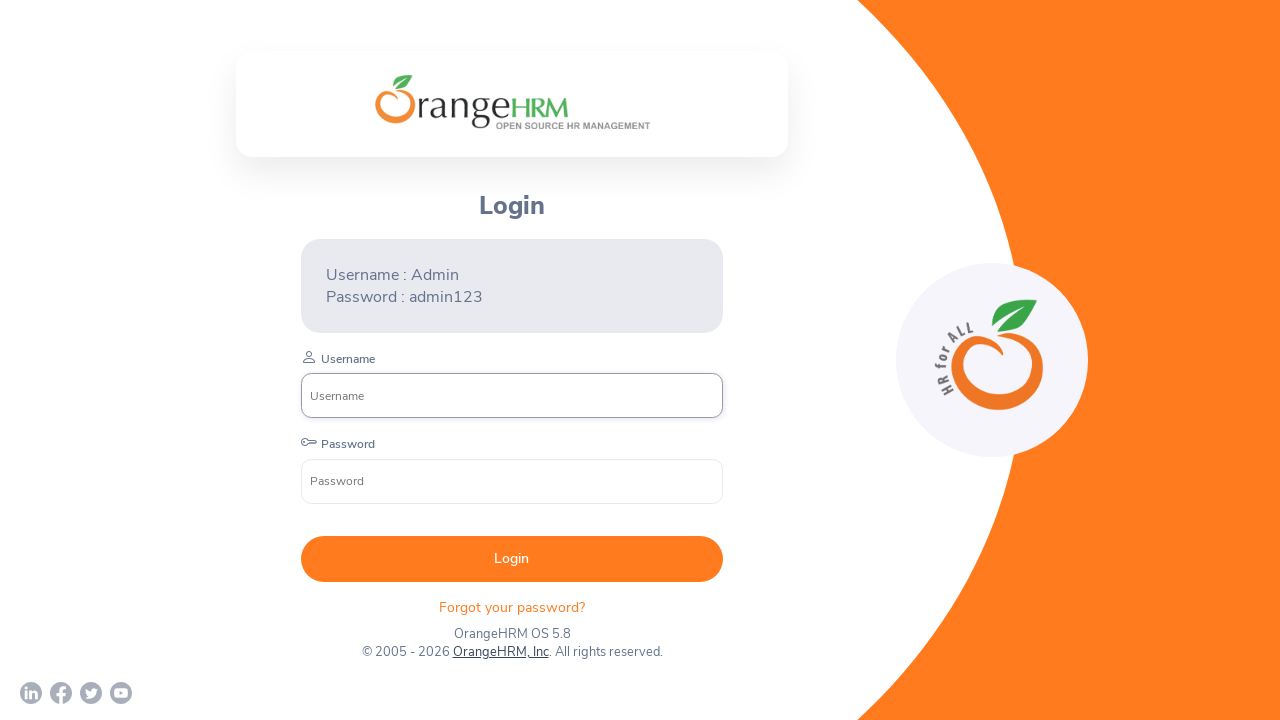

Stored parent page reference
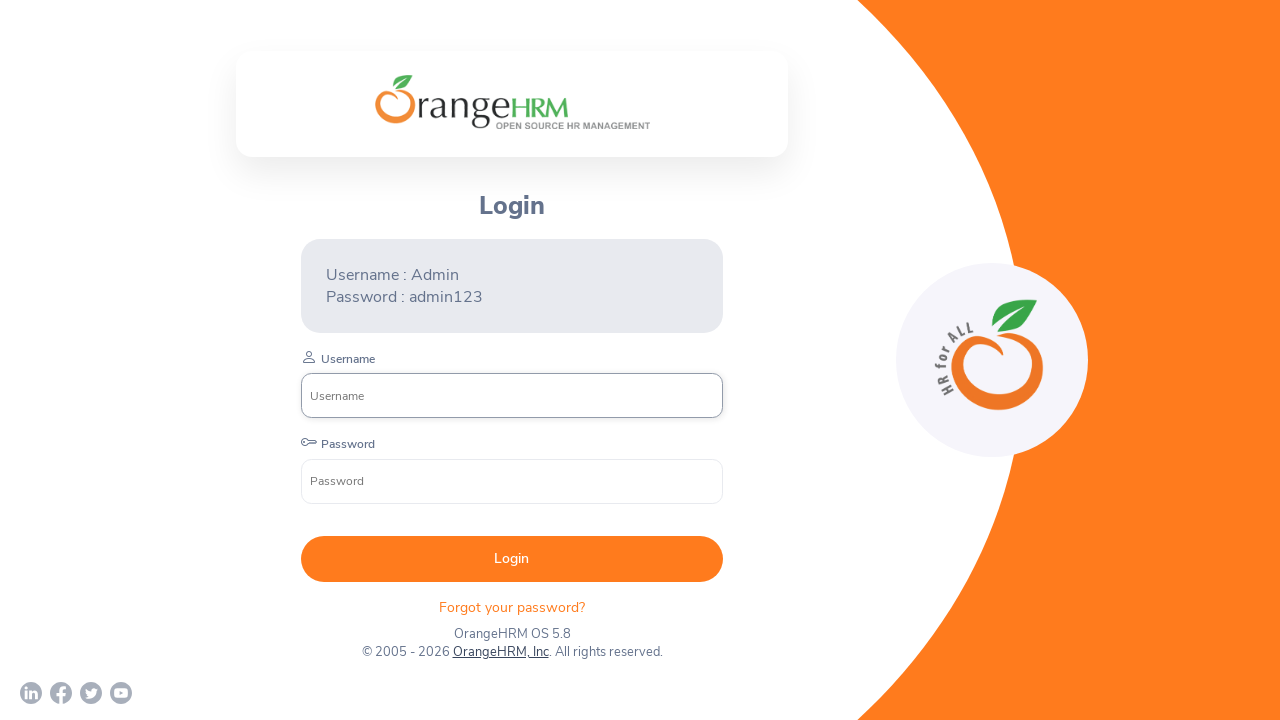

Clicked LinkedIn social link to open in new tab at (31, 693) on a[href*='linkedin']
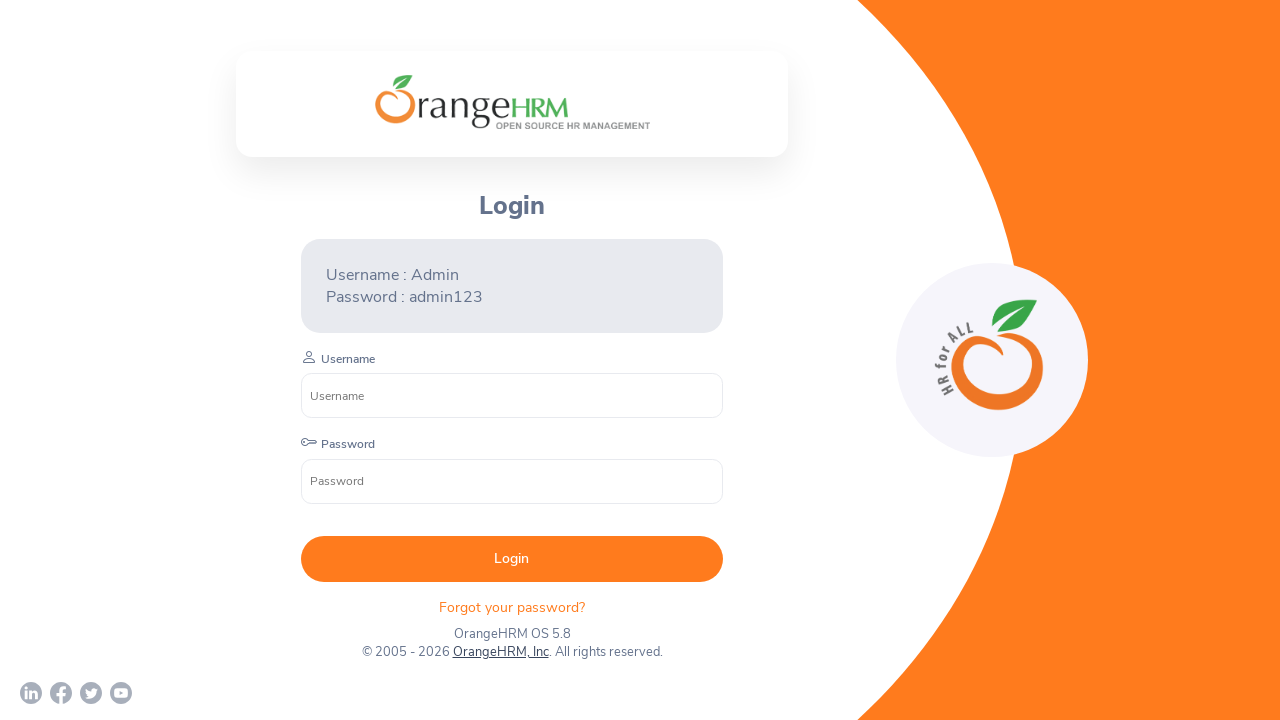

Clicked Facebook social link to open in new tab at (61, 693) on a[href*='facebook']
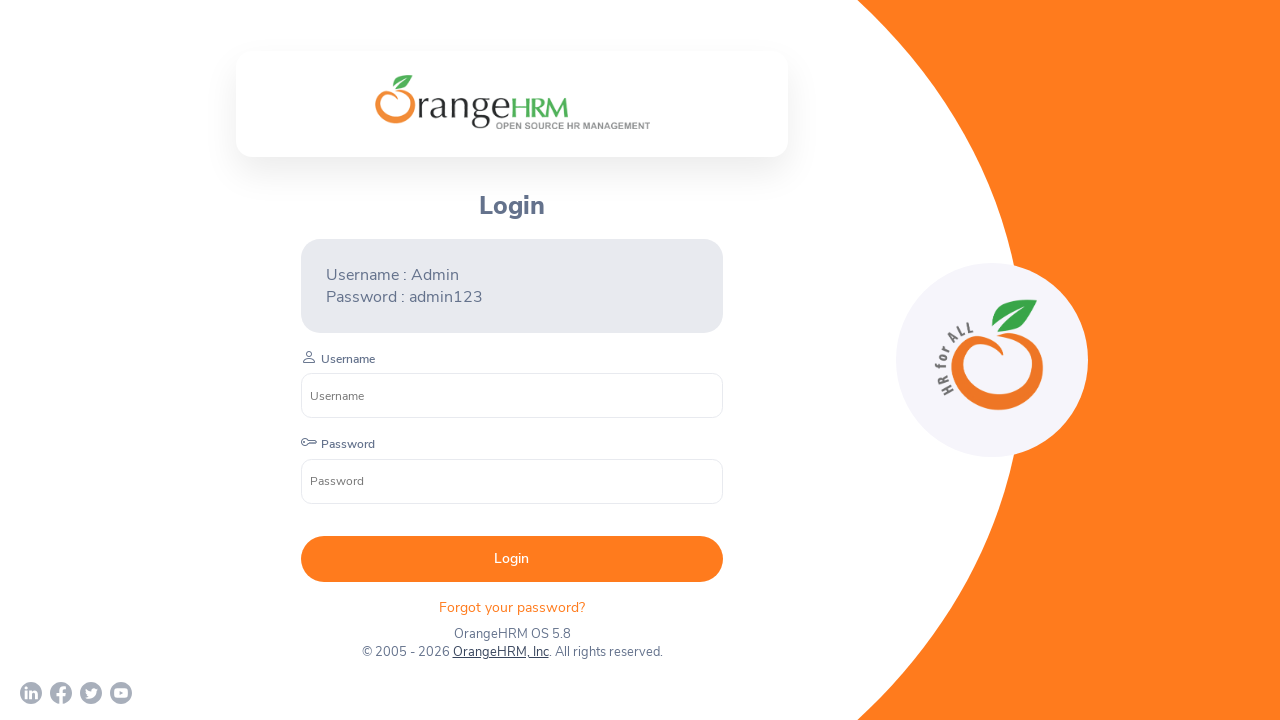

Clicked Twitter/X social link to open in new tab at (91, 693) on a[href*='twitter']
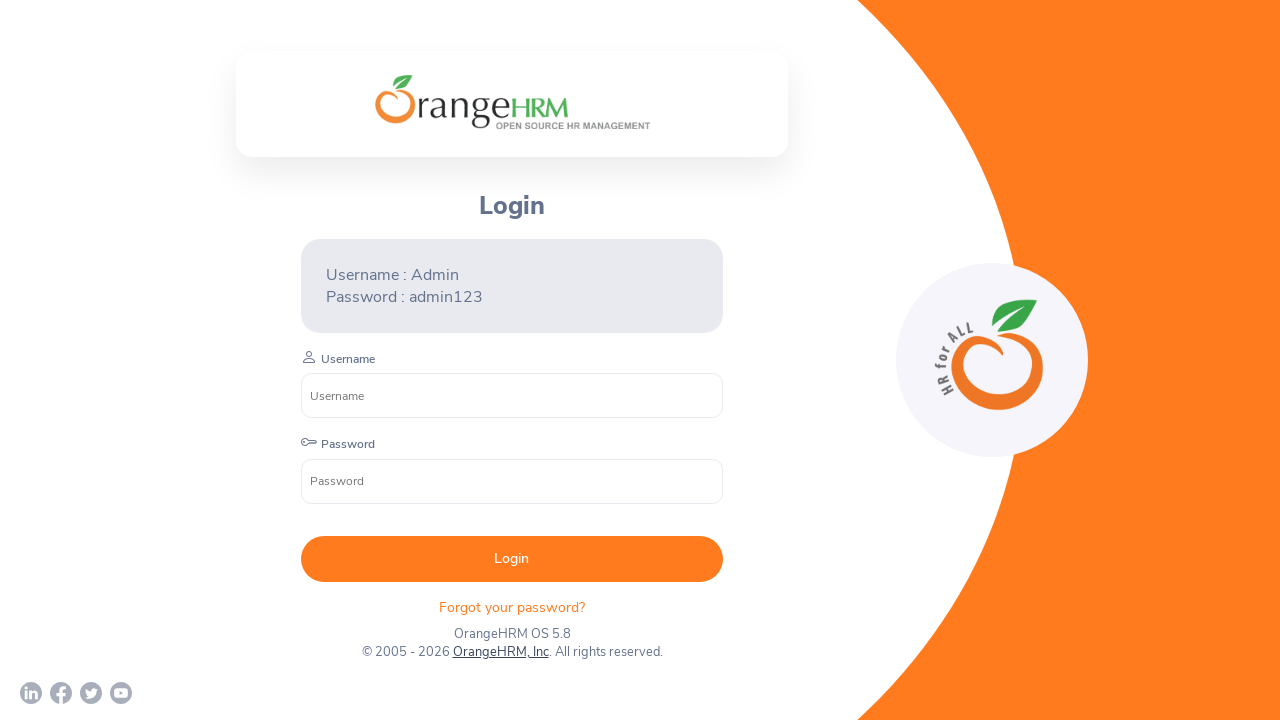

Clicked YouTube social link to open in new tab at (121, 693) on a[href*='youtube']
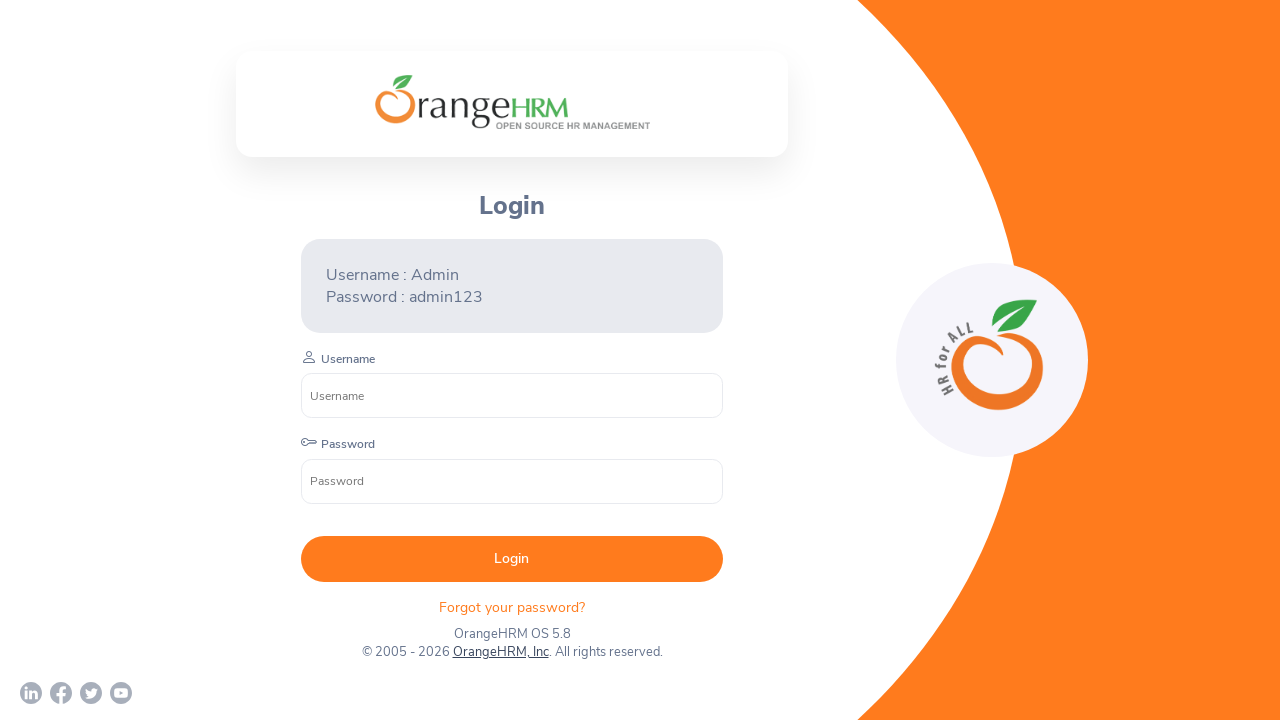

Waited 2 seconds for all social media tabs to open
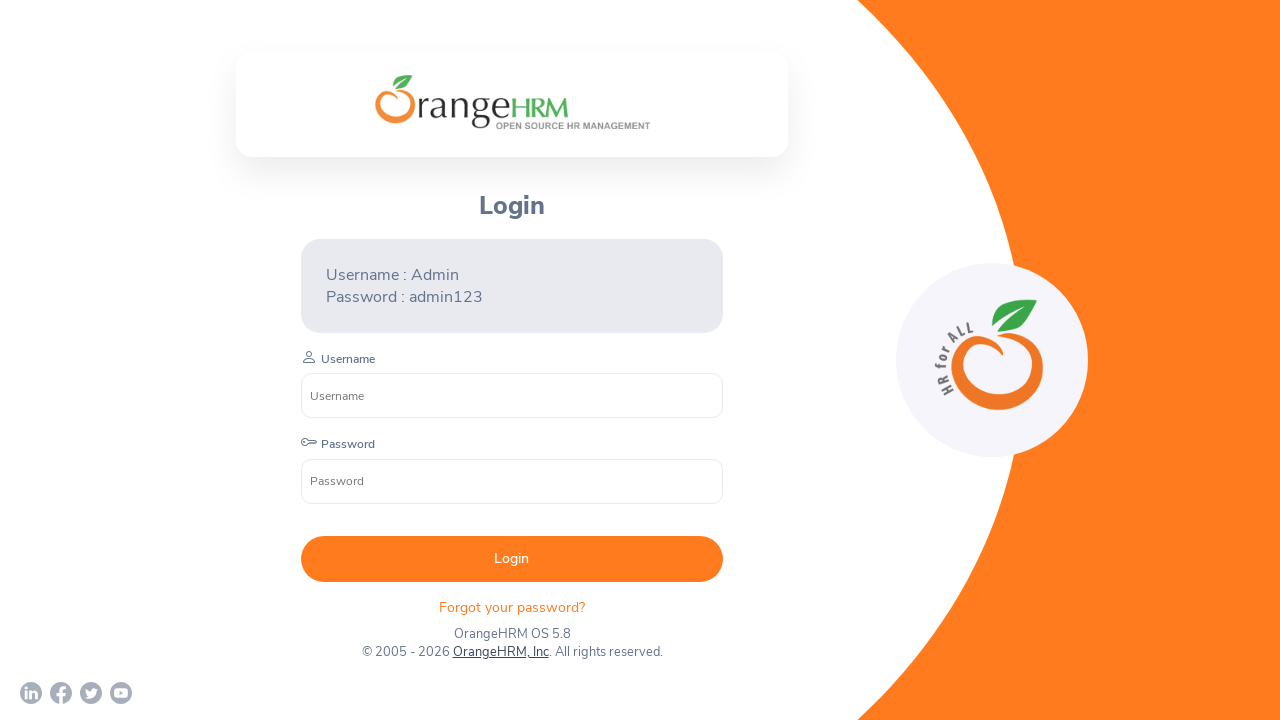

Retrieved all open pages/tabs from context: 5 tabs total
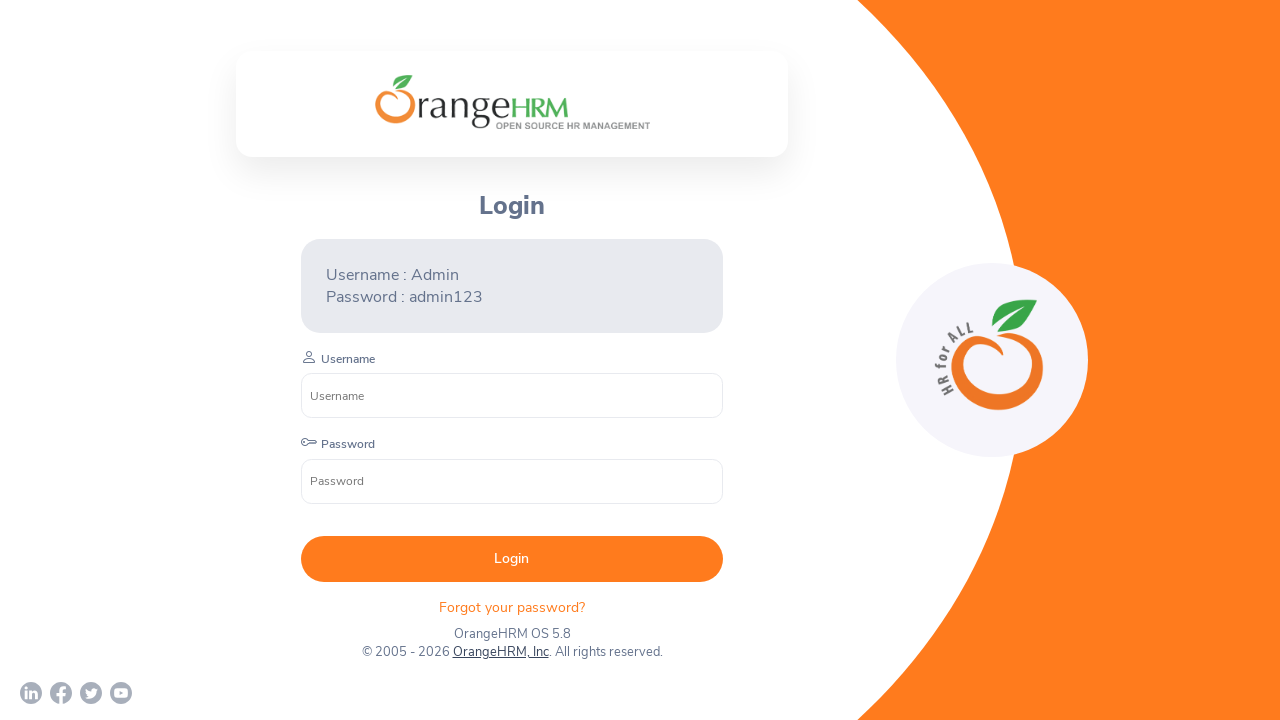

Verified opened tab with URL: https://opensource-demo.orangehrmlive.com/web/index.php/auth/login
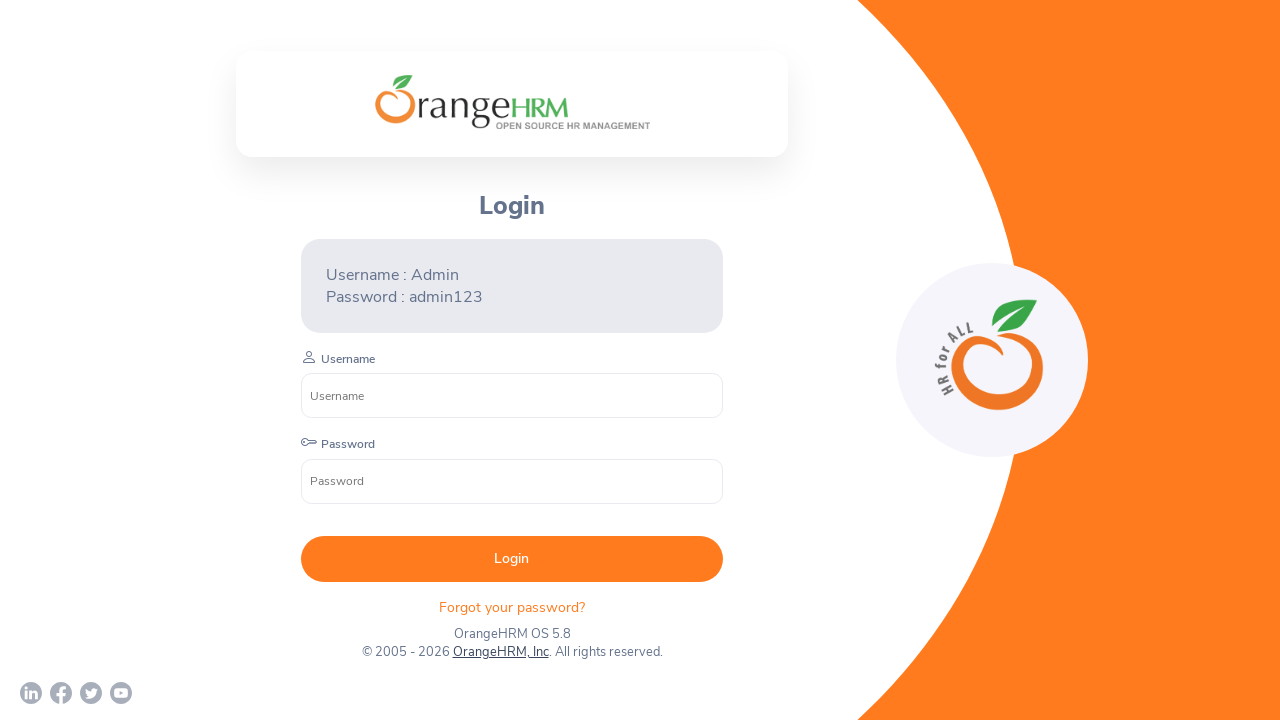

Waited 1 second before processing next tab
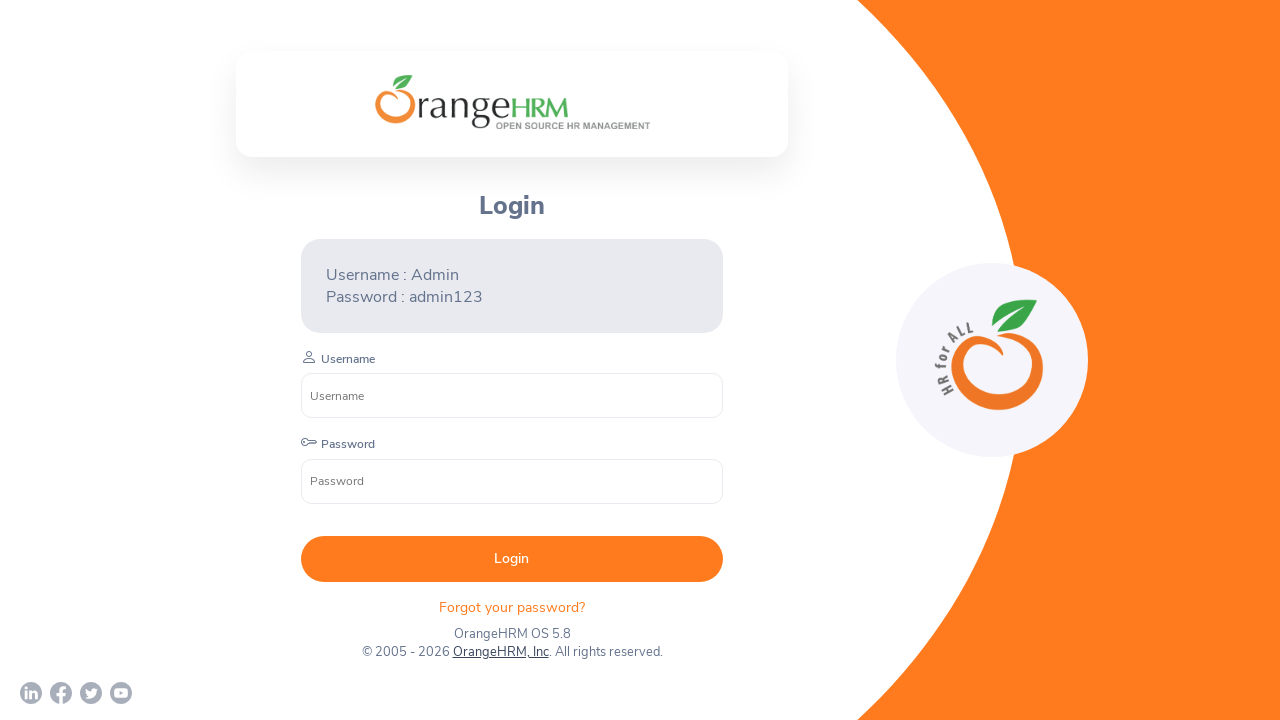

Verified opened tab with URL: chrome-error://chromewebdata/
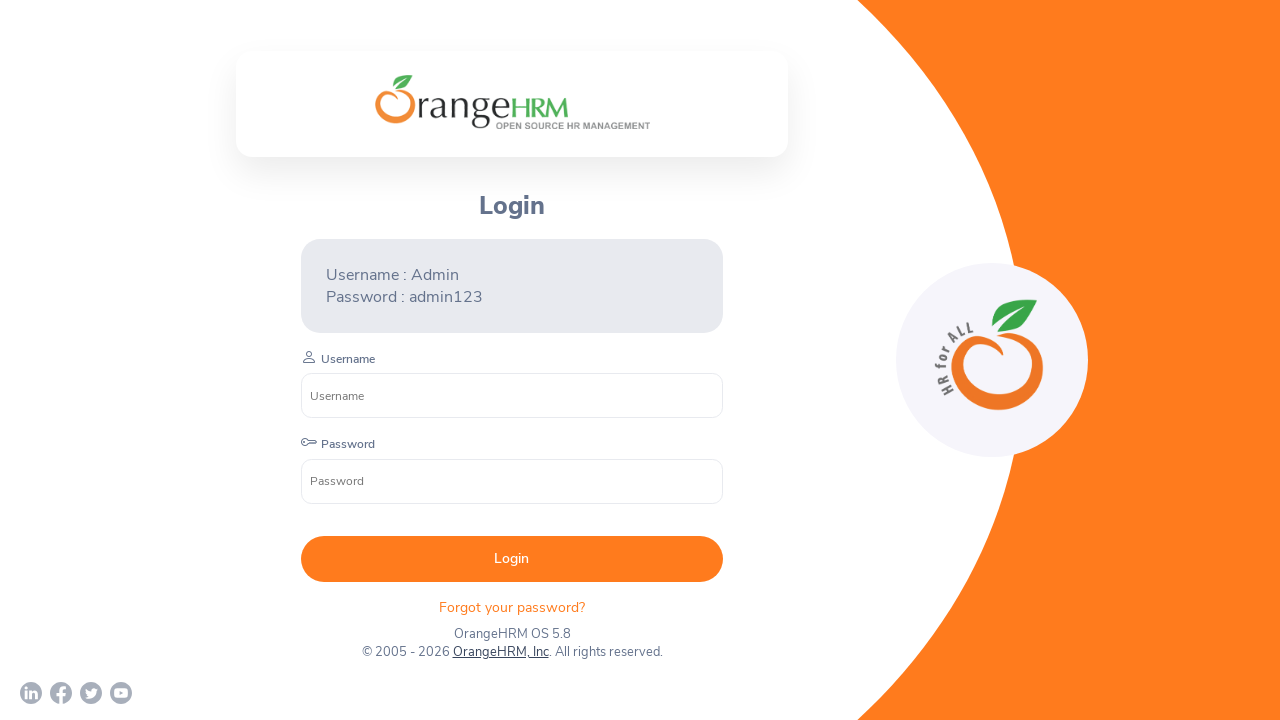

Waited 1 second before processing next tab
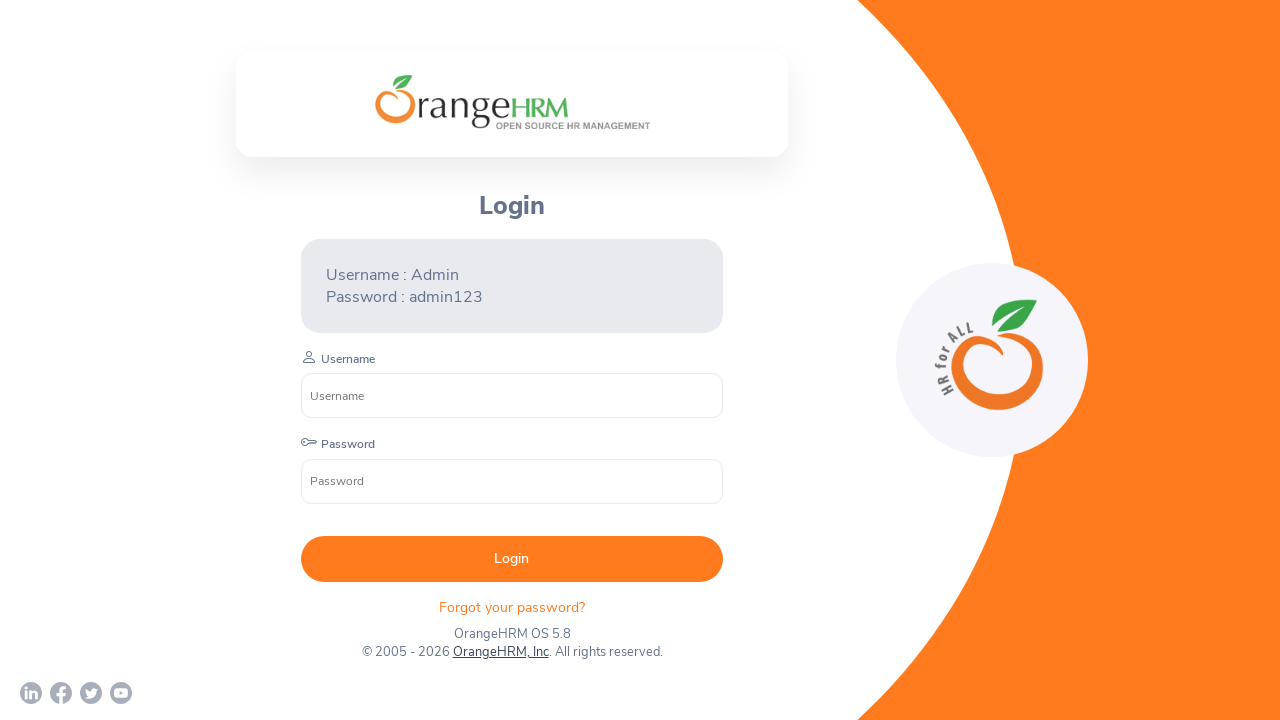

Closed child tab with URL: chrome-error://chromewebdata/
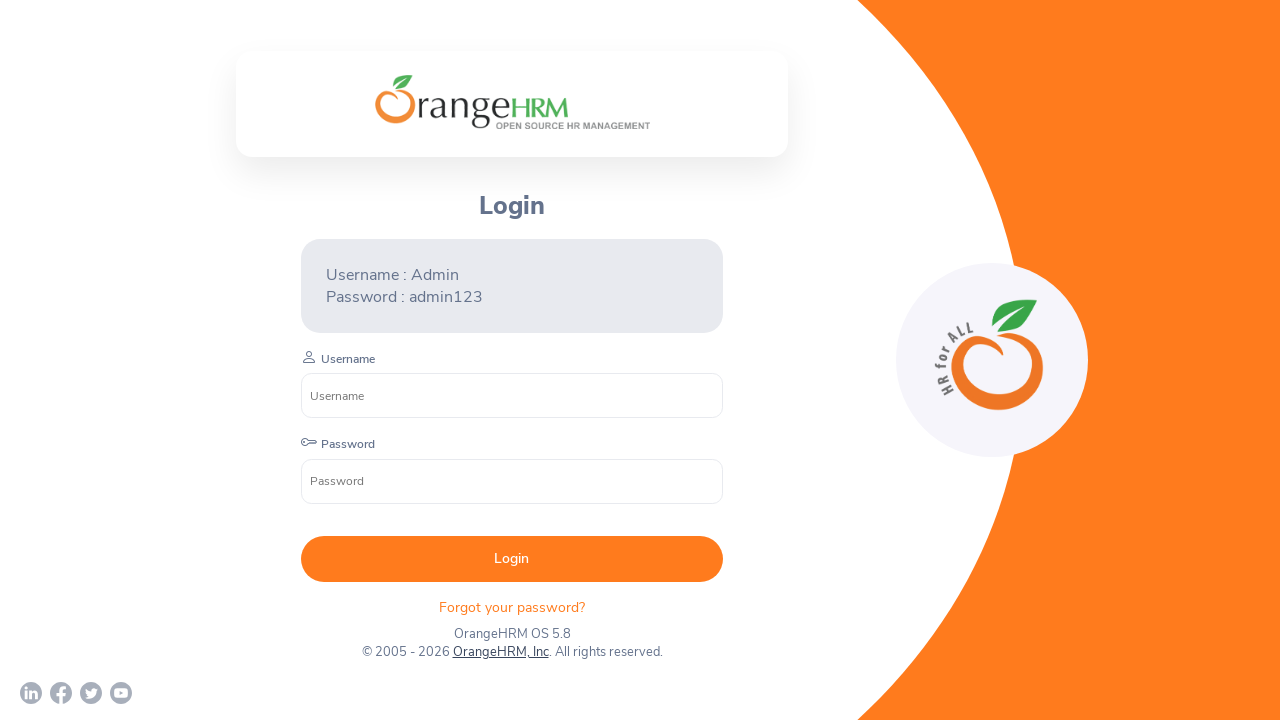

Verified opened tab with URL: chrome-error://chromewebdata/
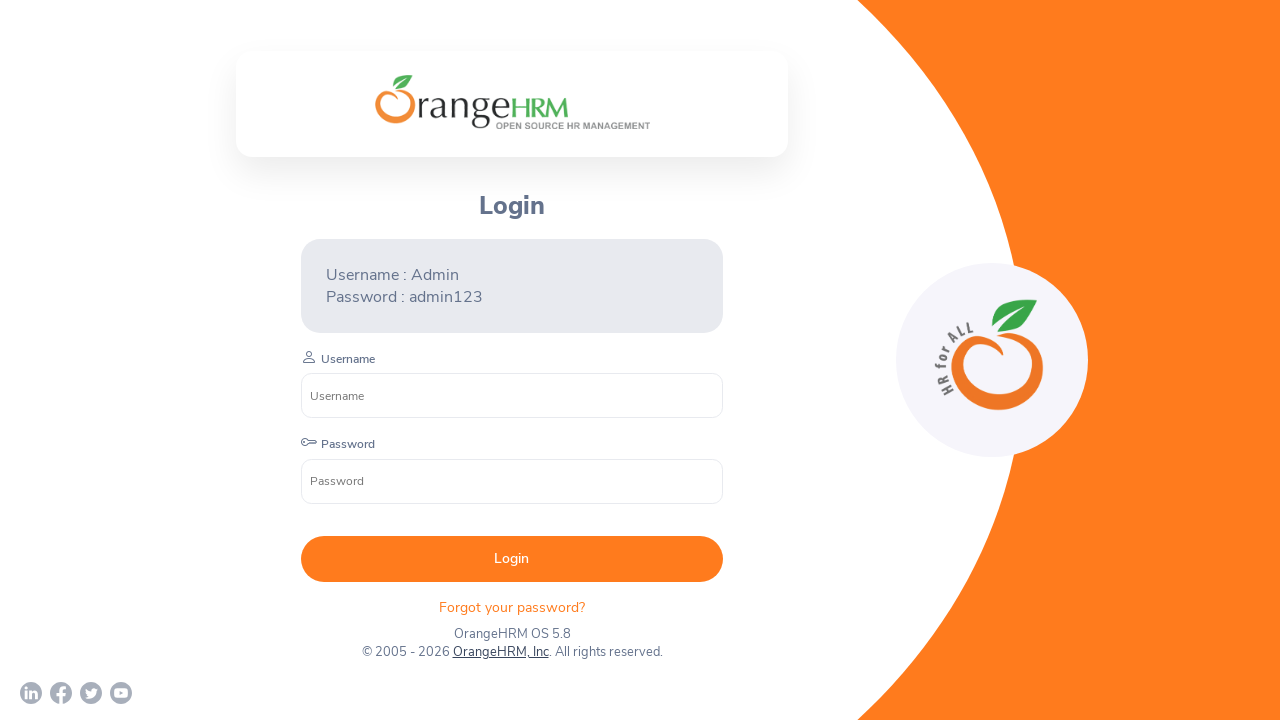

Waited 1 second before processing next tab
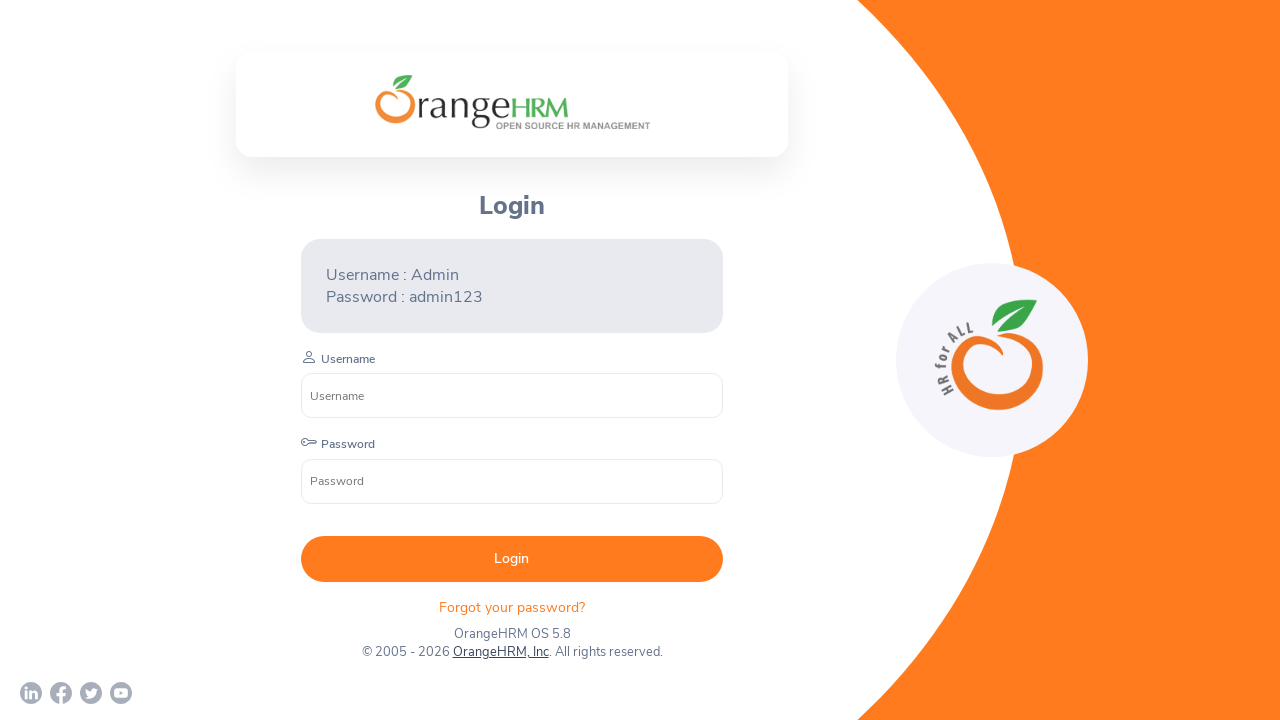

Closed child tab with URL: chrome-error://chromewebdata/
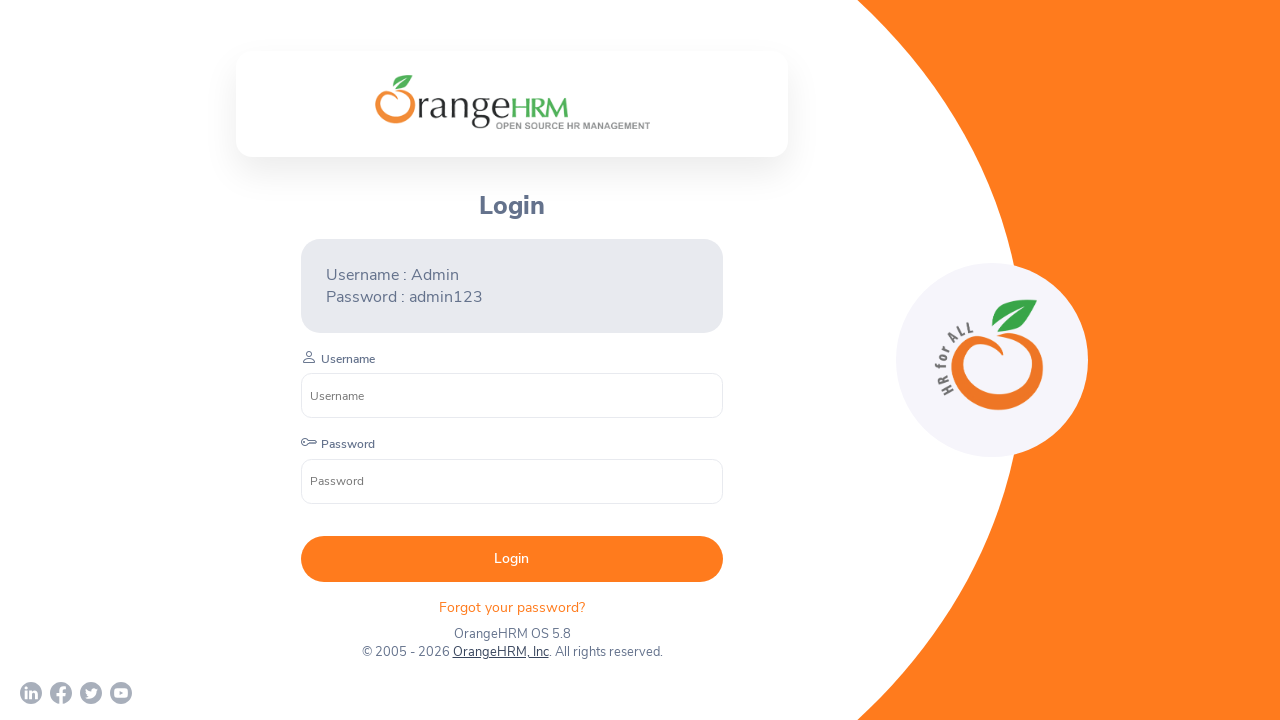

Verified opened tab with URL: chrome-error://chromewebdata/
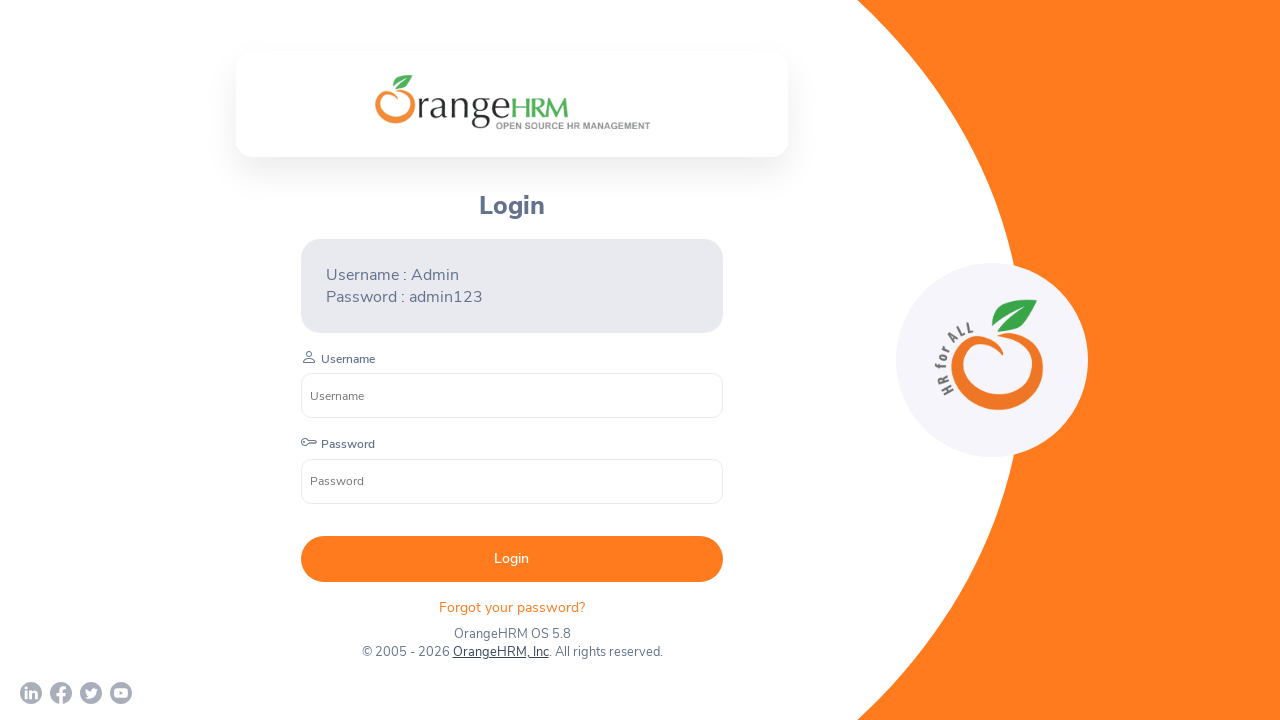

Waited 1 second before processing next tab
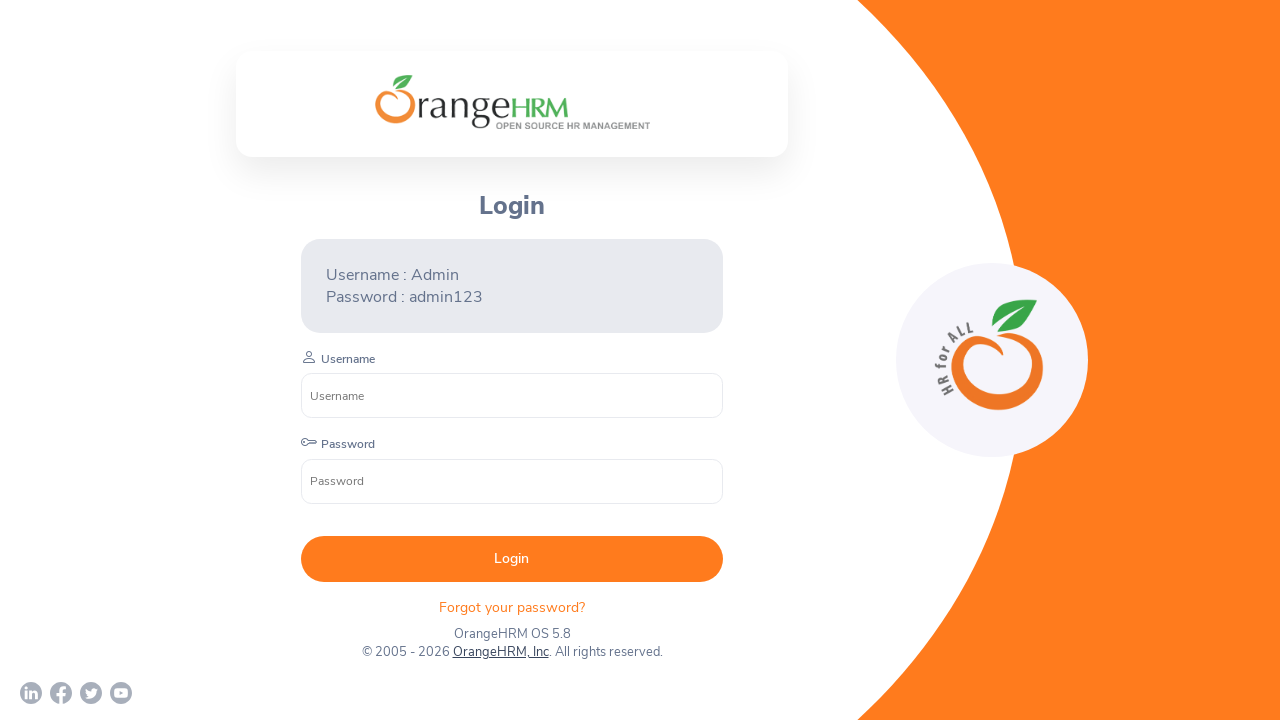

Closed child tab with URL: chrome-error://chromewebdata/
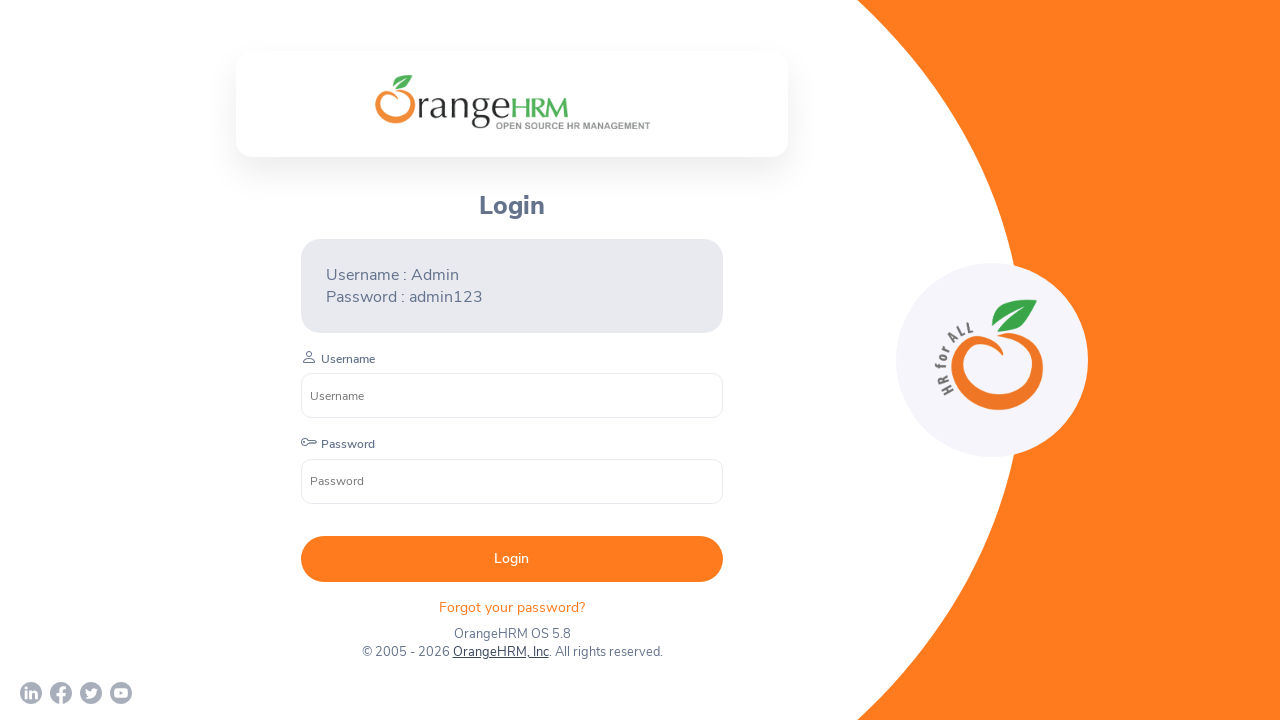

Verified opened tab with URL: https://www.youtube.com/c/OrangeHRMInc
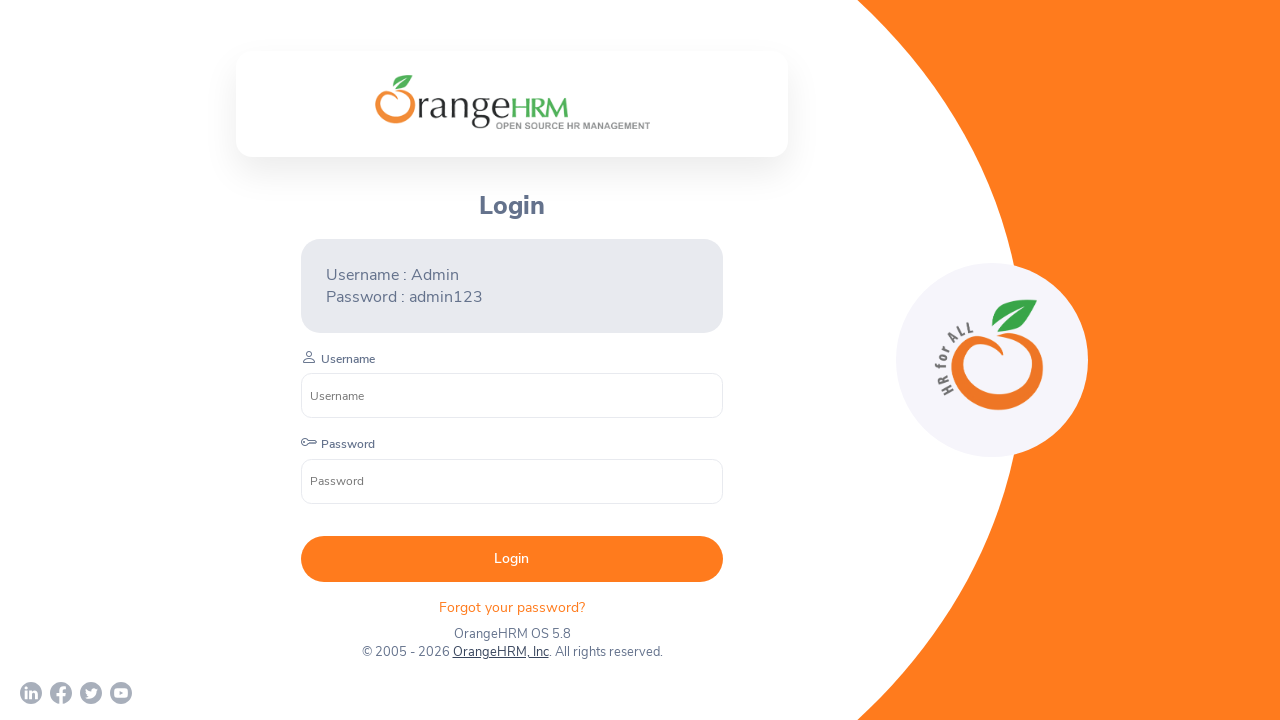

Waited 1 second before processing next tab
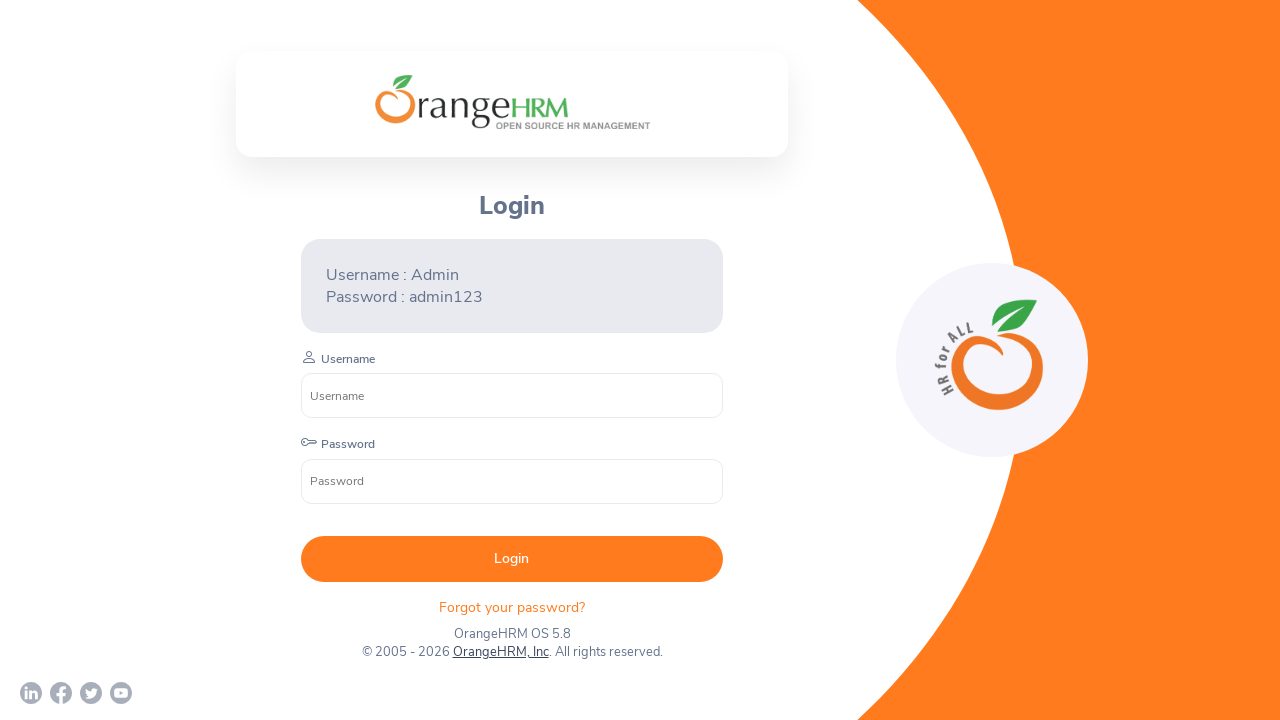

Closed child tab with URL: https://www.youtube.com/c/OrangeHRMInc
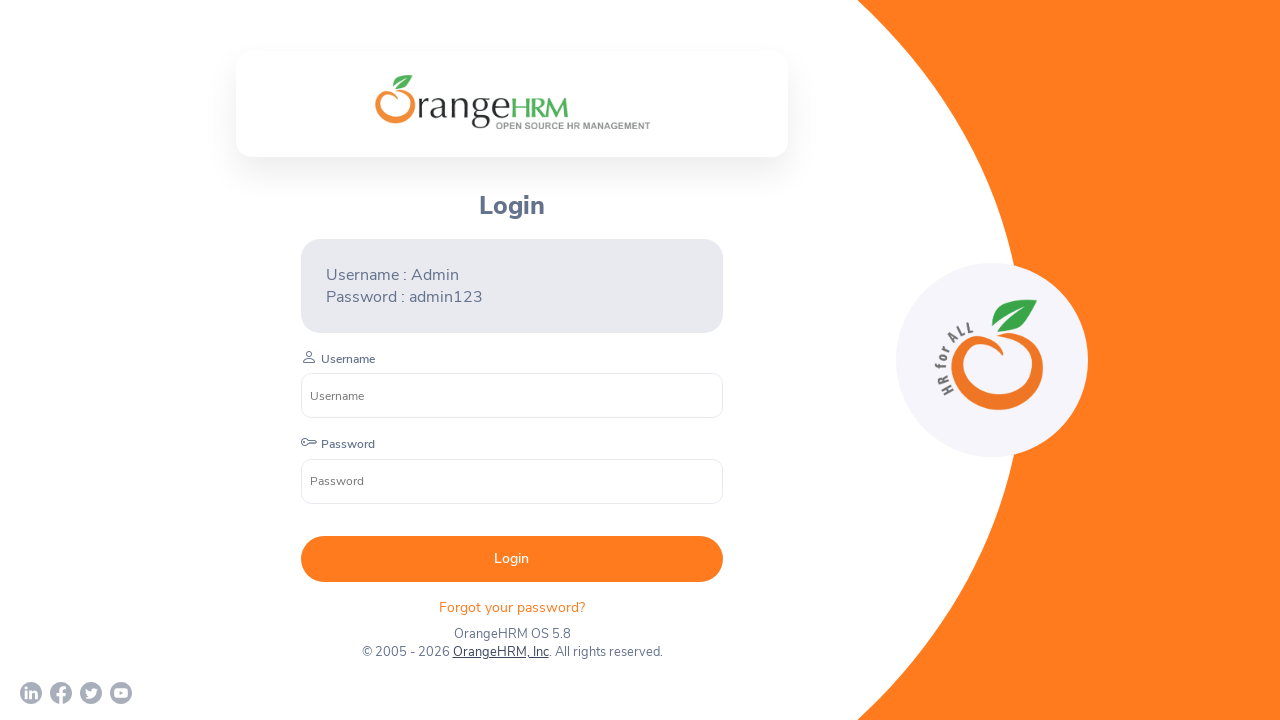

Brought parent page to front
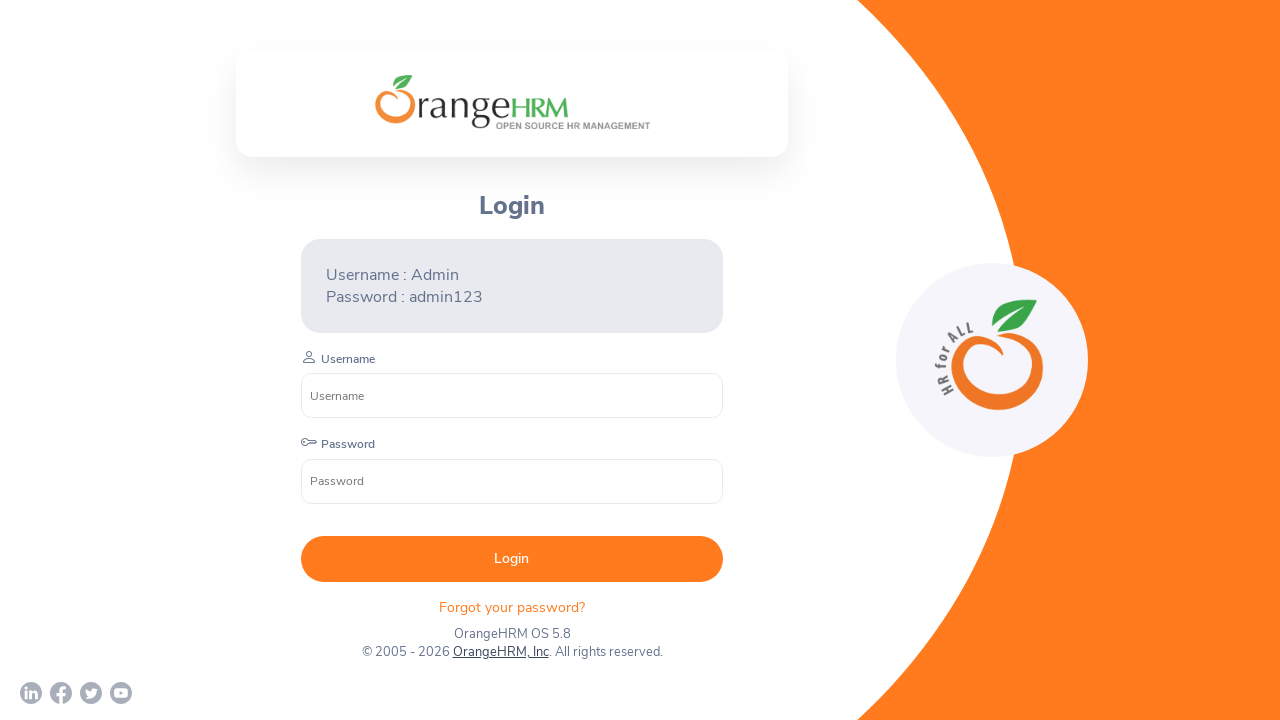

Verified parent page URL: https://opensource-demo.orangehrmlive.com/web/index.php/auth/login
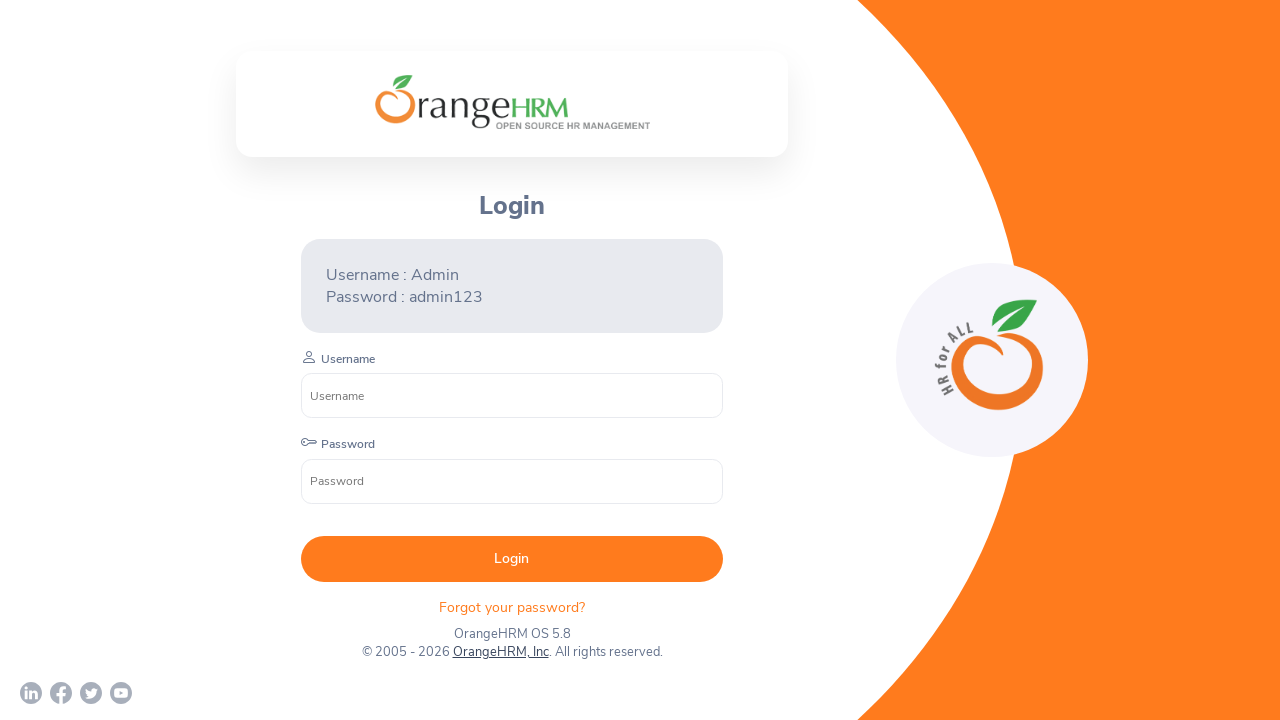

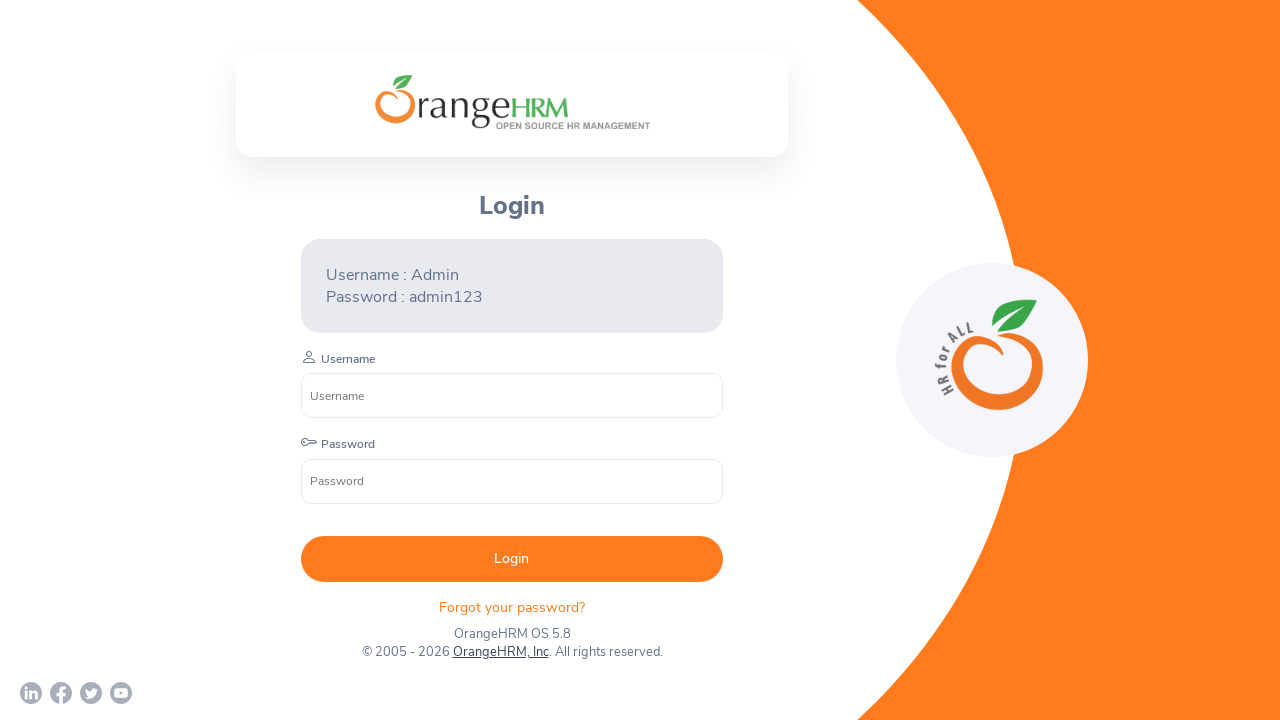